Tests right-click context menu functionality by performing a right-click action on a button, selecting the Copy option from the context menu, and accepting the resulting alert

Starting URL: https://swisnl.github.io/jQuery-contextMenu/demo.html

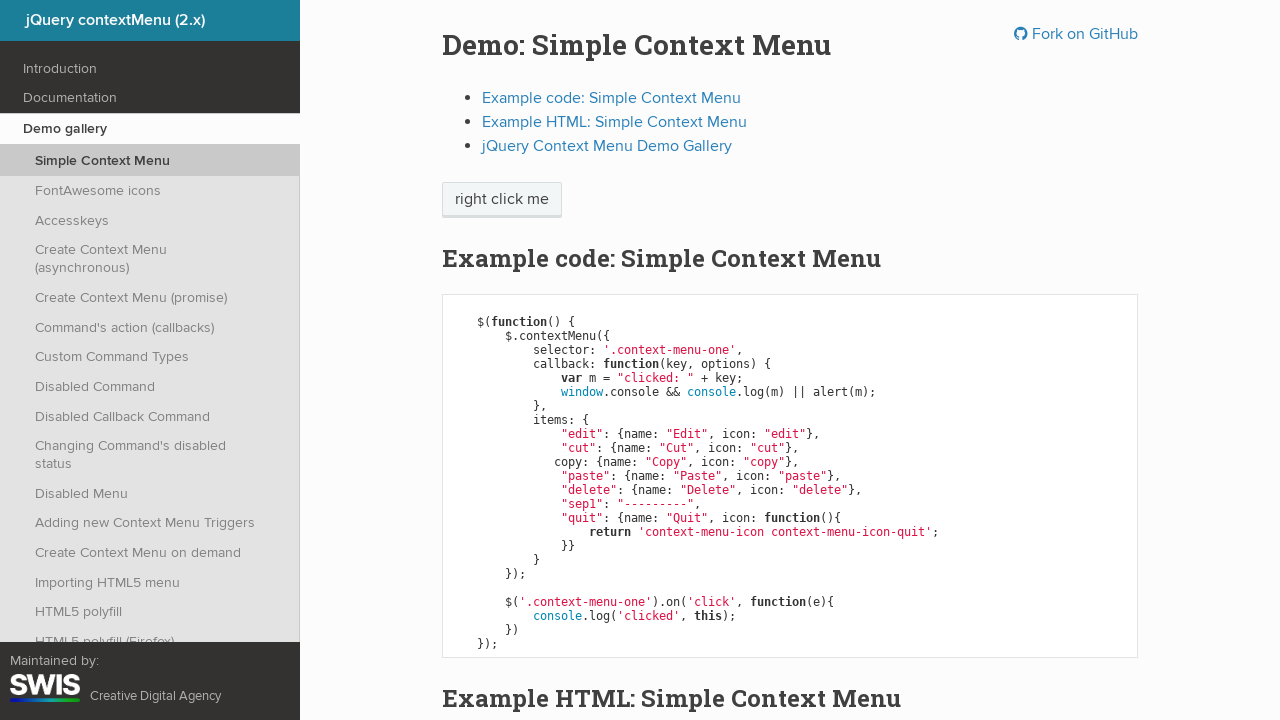

Located the context menu button element
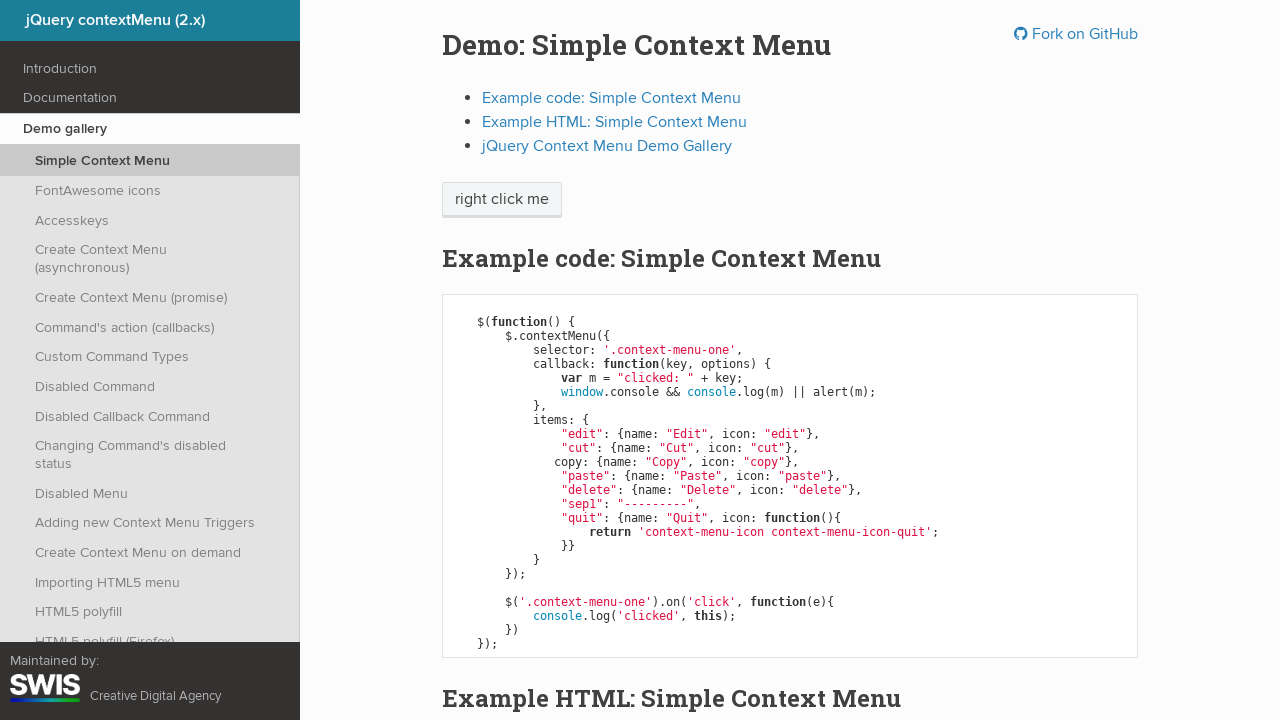

Performed right-click on the button to open context menu at (502, 200) on xpath=//span[@class='context-menu-one btn btn-neutral']
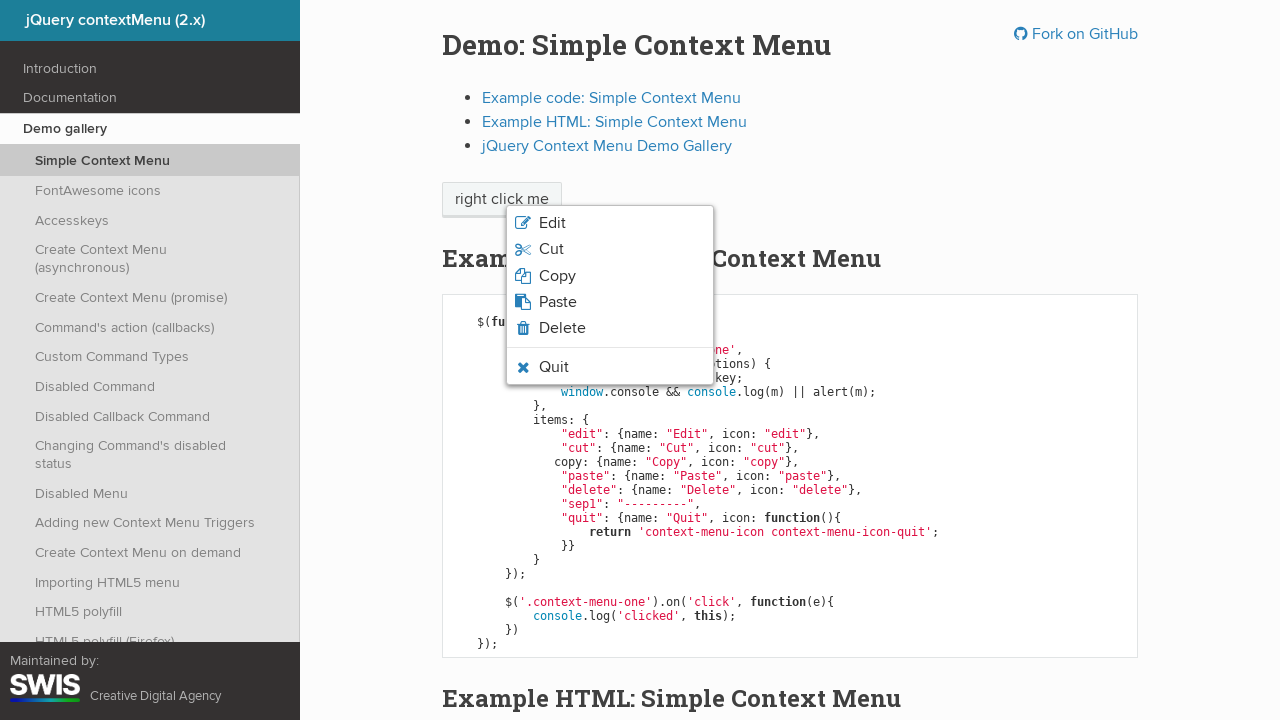

Clicked the Copy option from the context menu at (557, 276) on xpath=//span[normalize-space()='Copy']
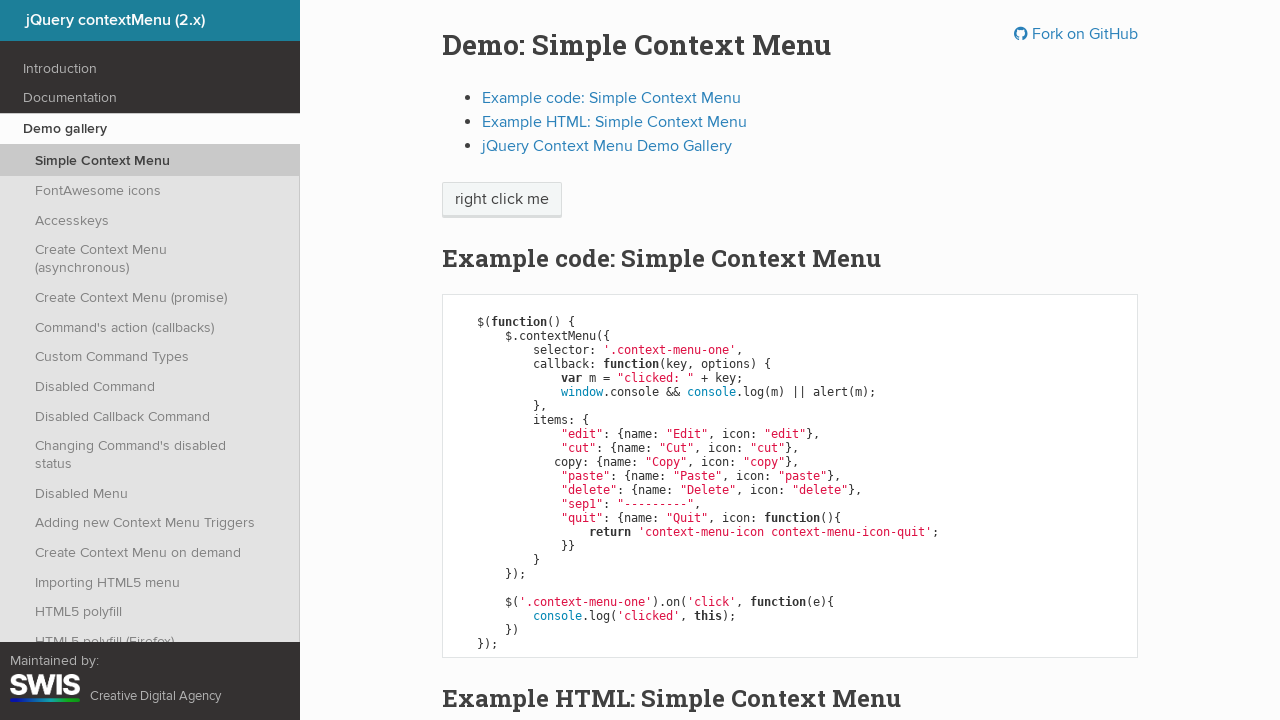

Alert dialog was accepted
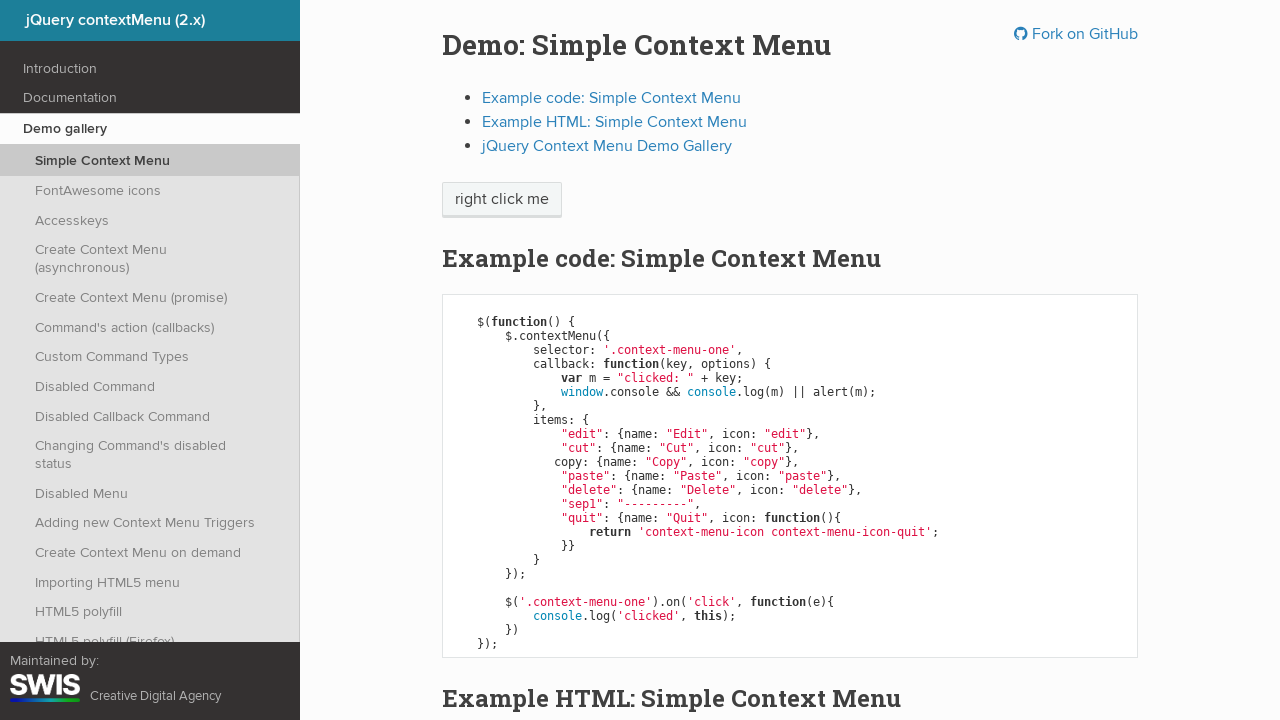

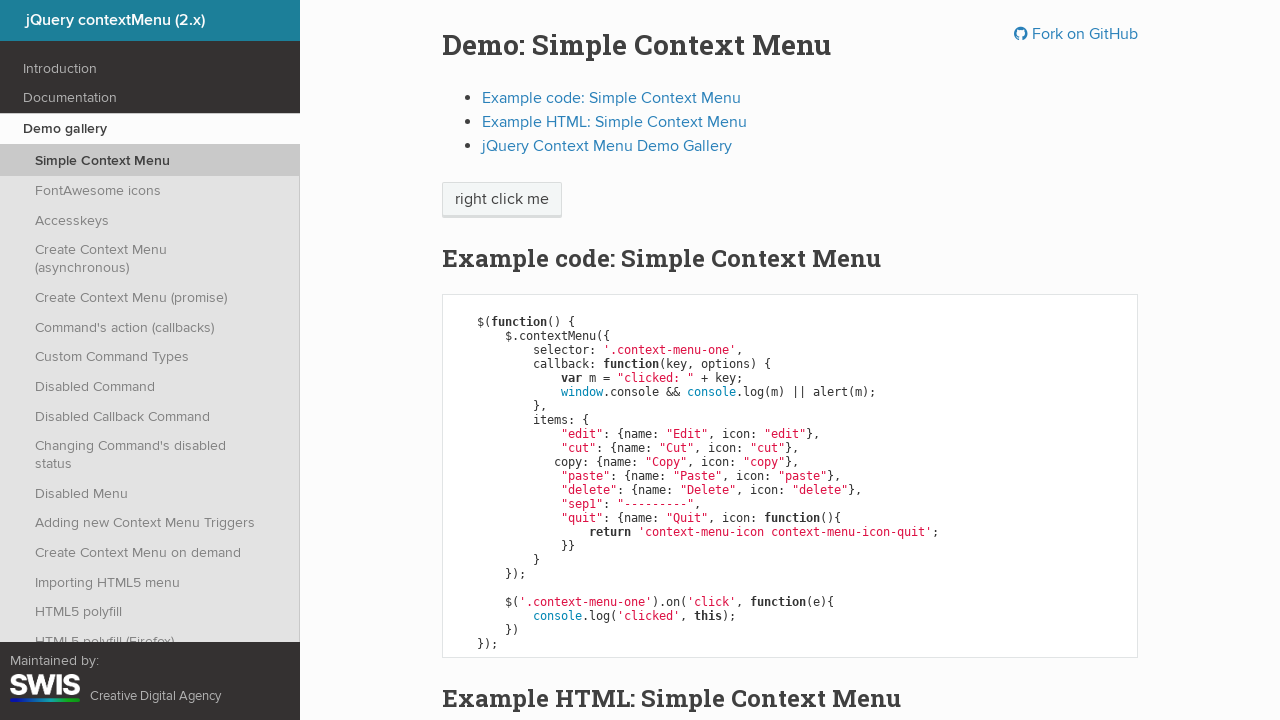